Tests percent calculator with positive integer inputs (10% of 50)

Starting URL: http://www.calculator.net/

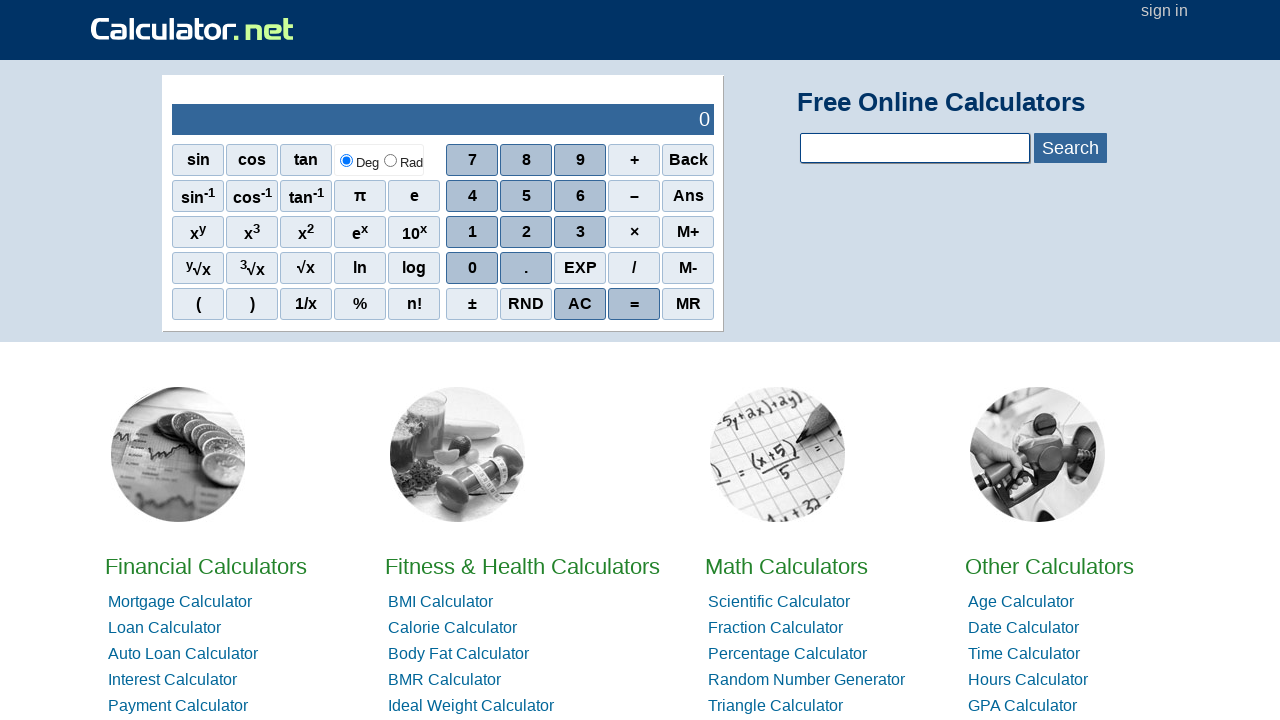

Navigated to calculator.net homepage
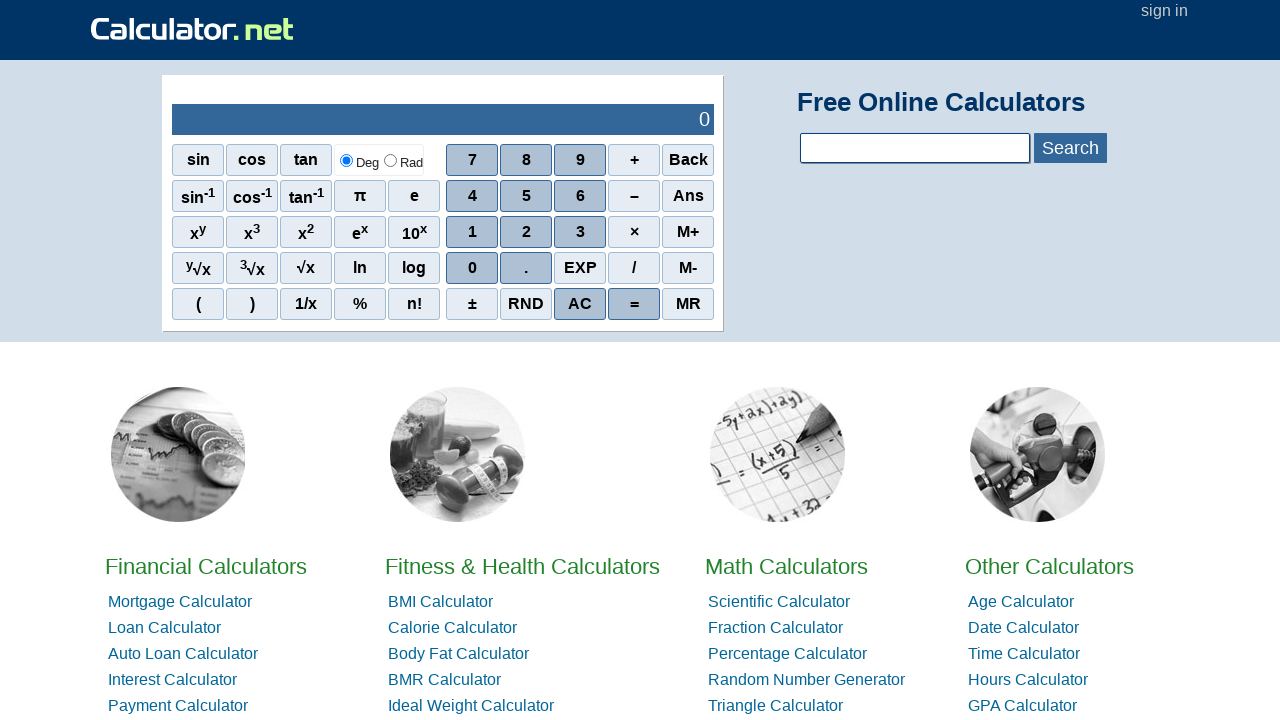

Clicked on Math Calculators at (786, 566) on xpath=//*[@id="homelistwrap"]/div[3]/div[2]/a
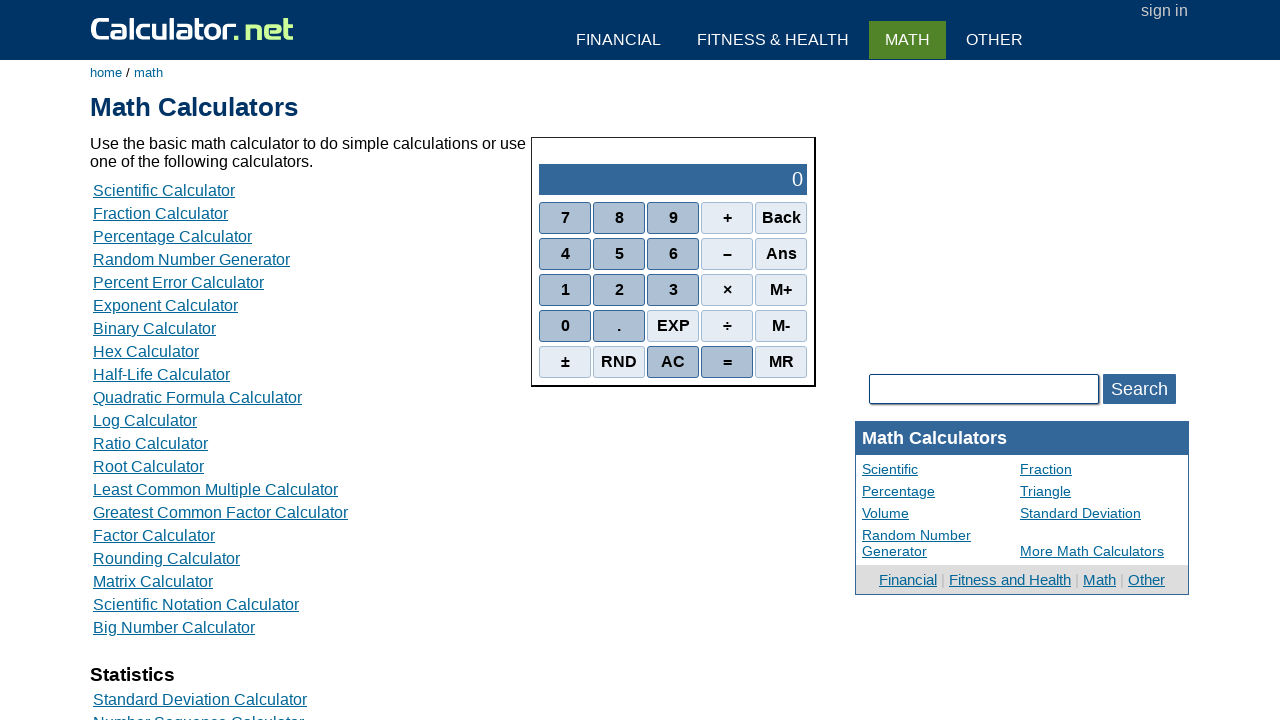

Clicked on Percent Calculators at (172, 236) on xpath=//*[@id="content"]/table[2]/tbody/tr/td/div[3]/a
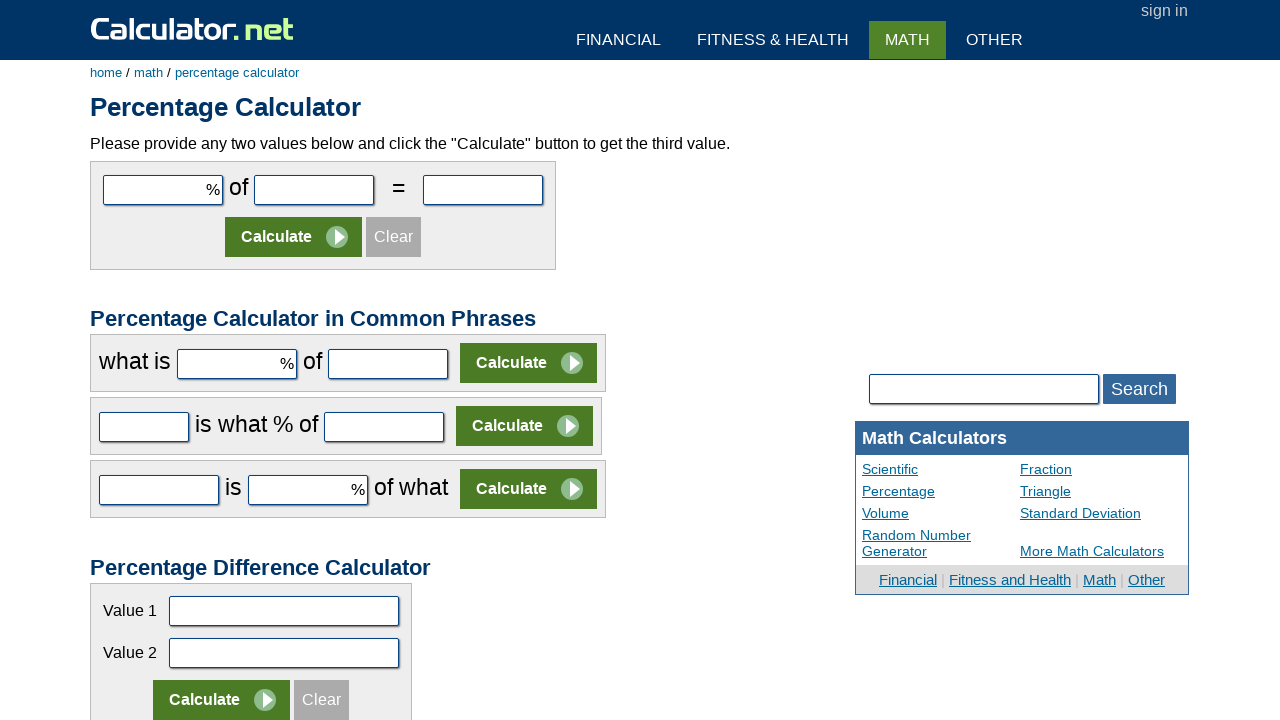

Entered 10 in the first input field on #cpar1
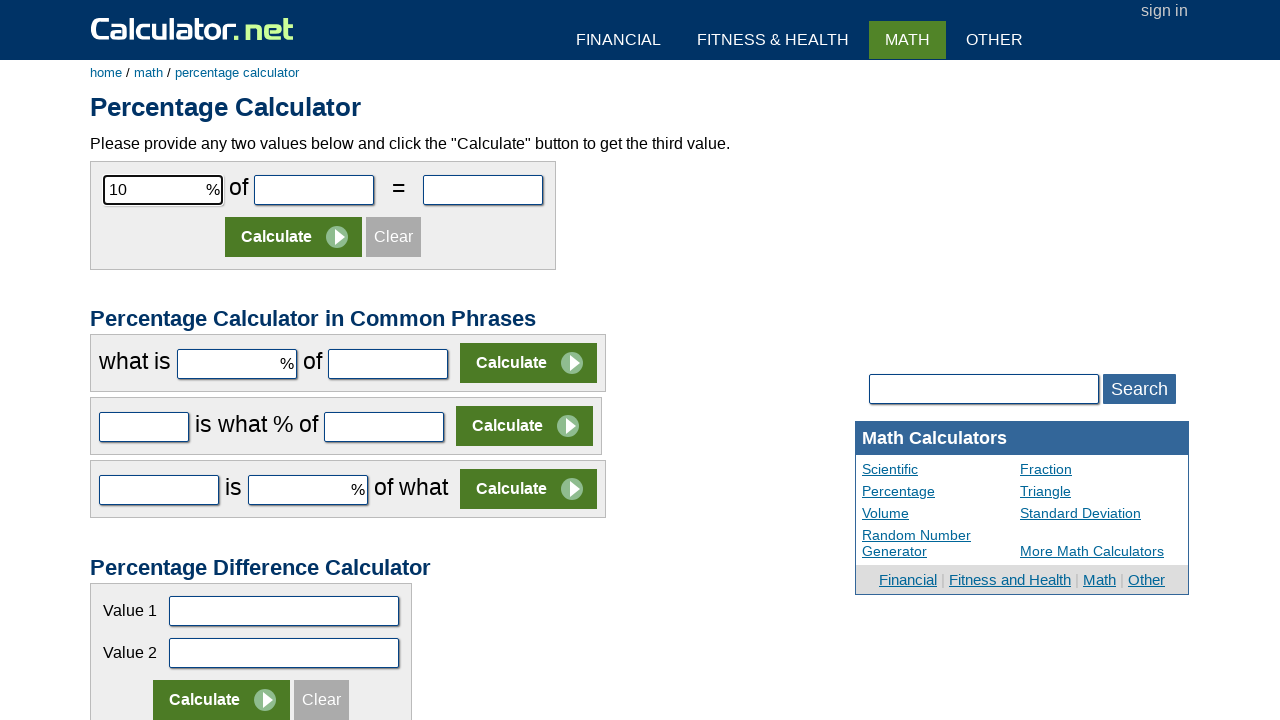

Entered 50 in the second input field on #cpar2
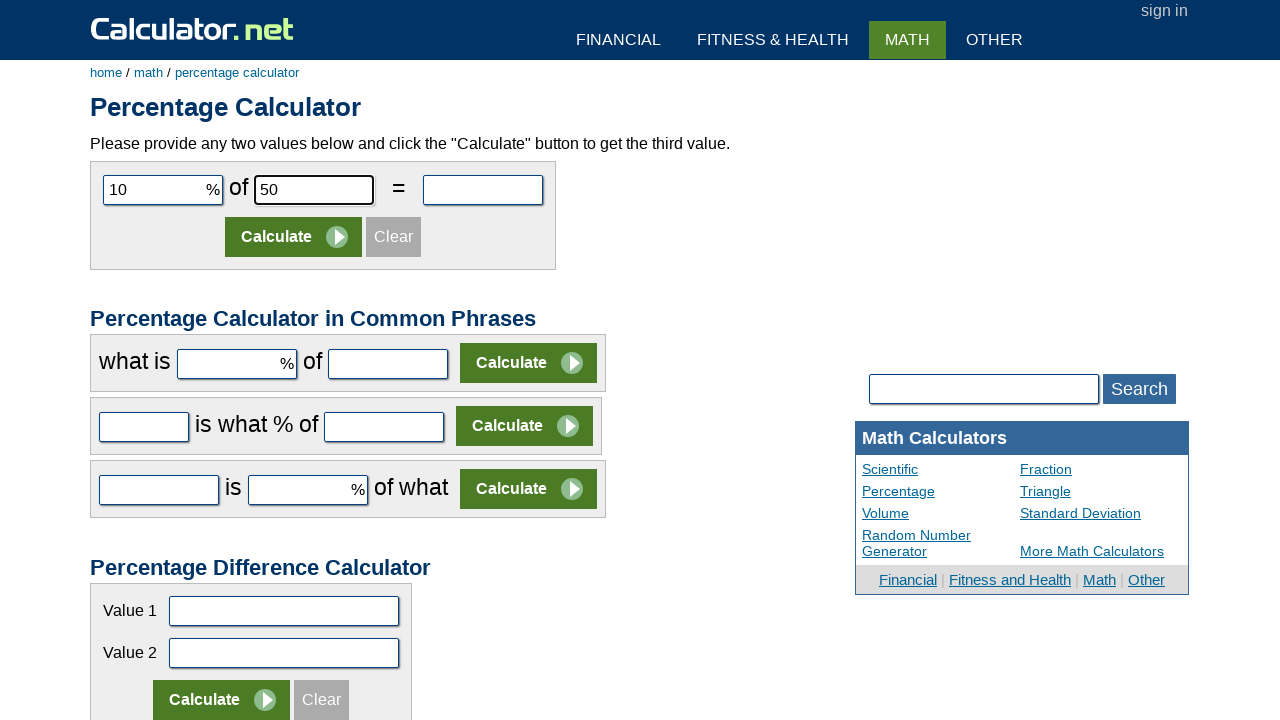

Clicked Calculate button to compute 10% of 50 at (294, 237) on xpath=//*[@id="content"]/form[1]/table/tbody/tr[2]/td/input[2]
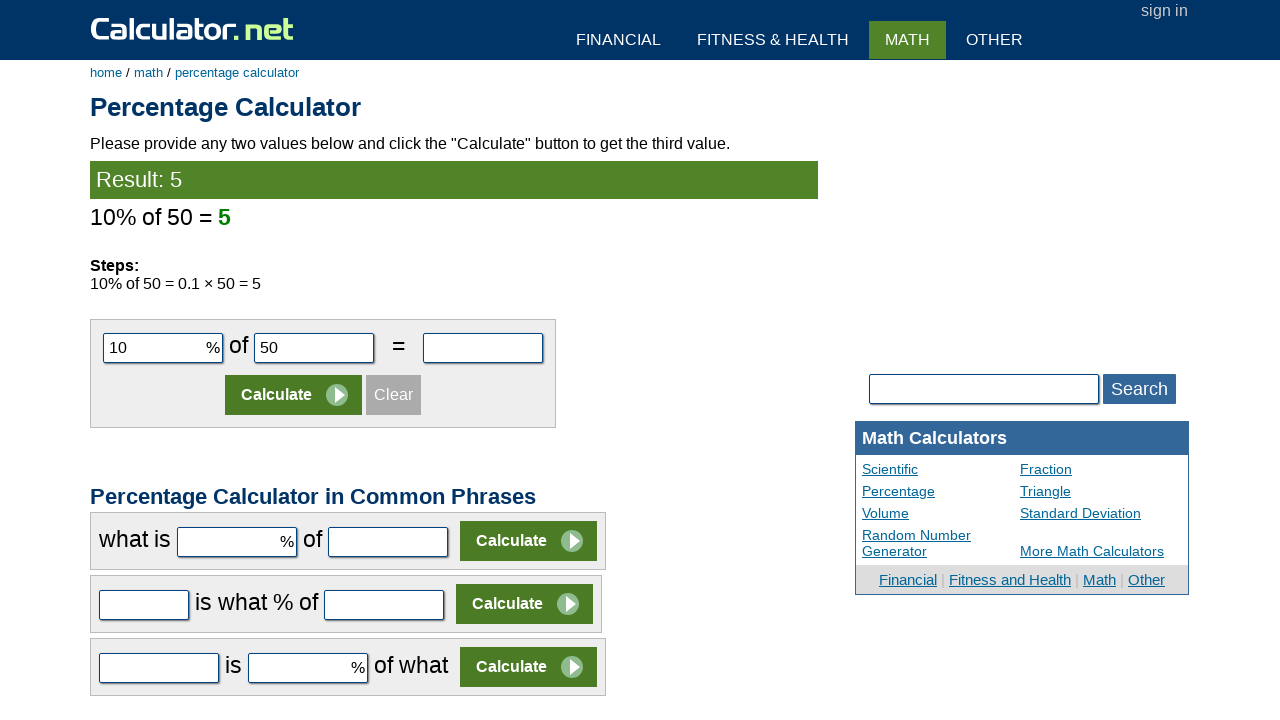

Result displayed: 10% of 50 = 5
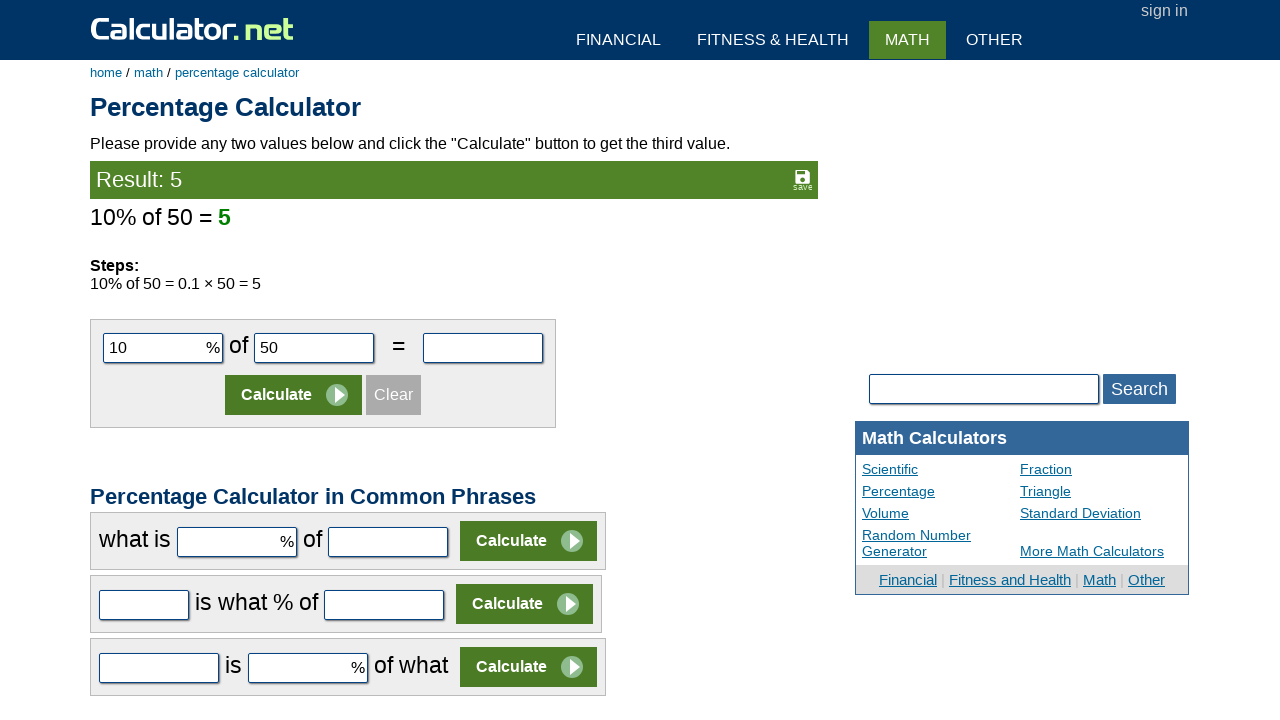

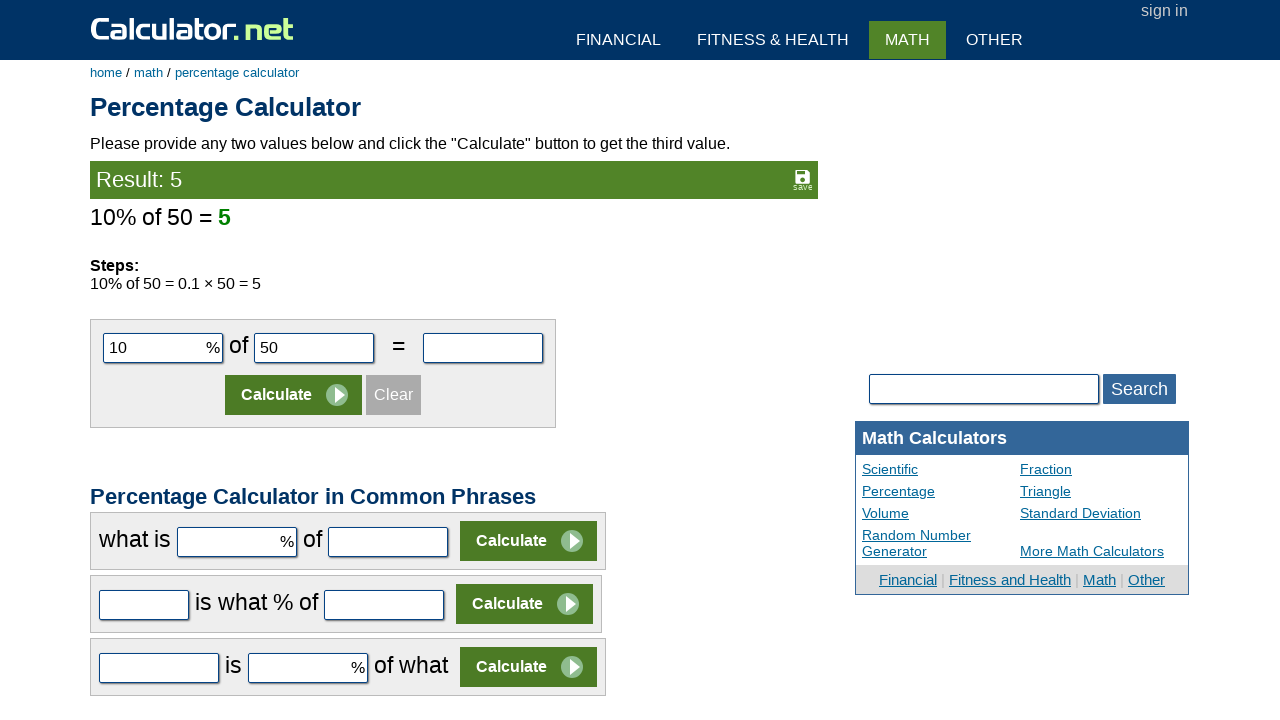